Tests radio button functionality by clicking through all three radio button options on the form

Starting URL: https://formy-project.herokuapp.com/radiobutton

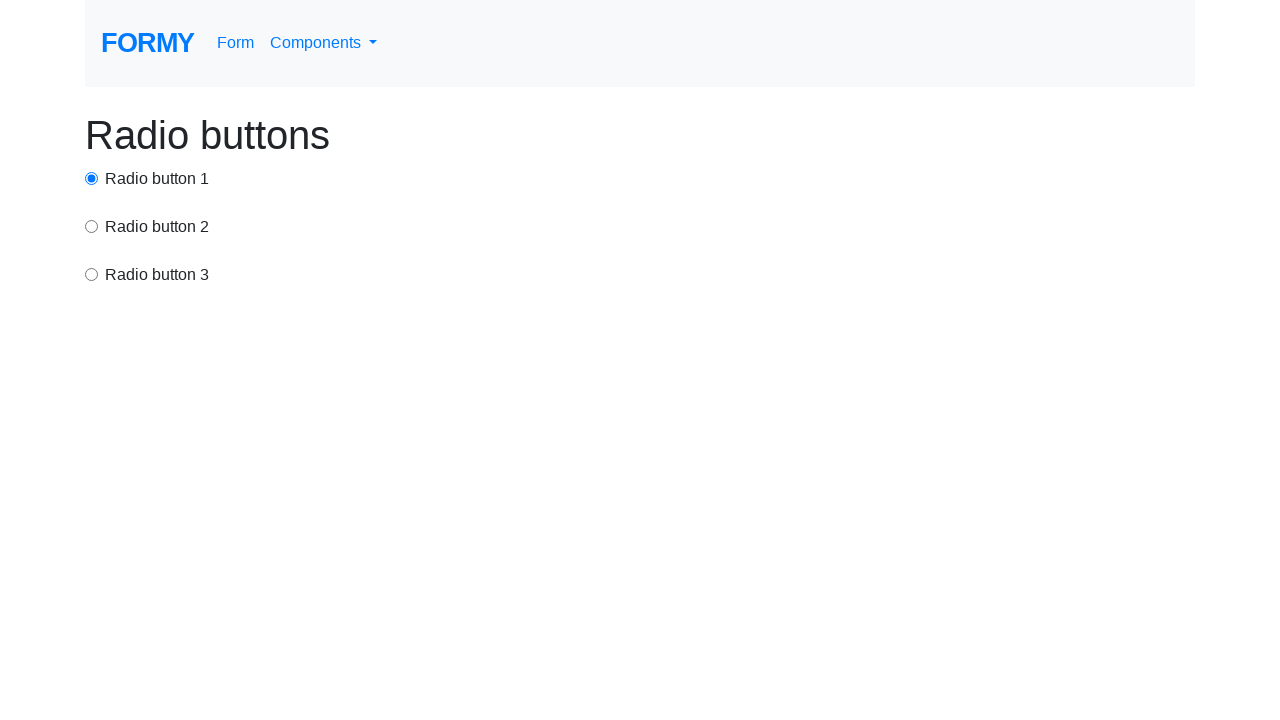

Clicked first radio button option at (92, 178) on input#radio-button-1
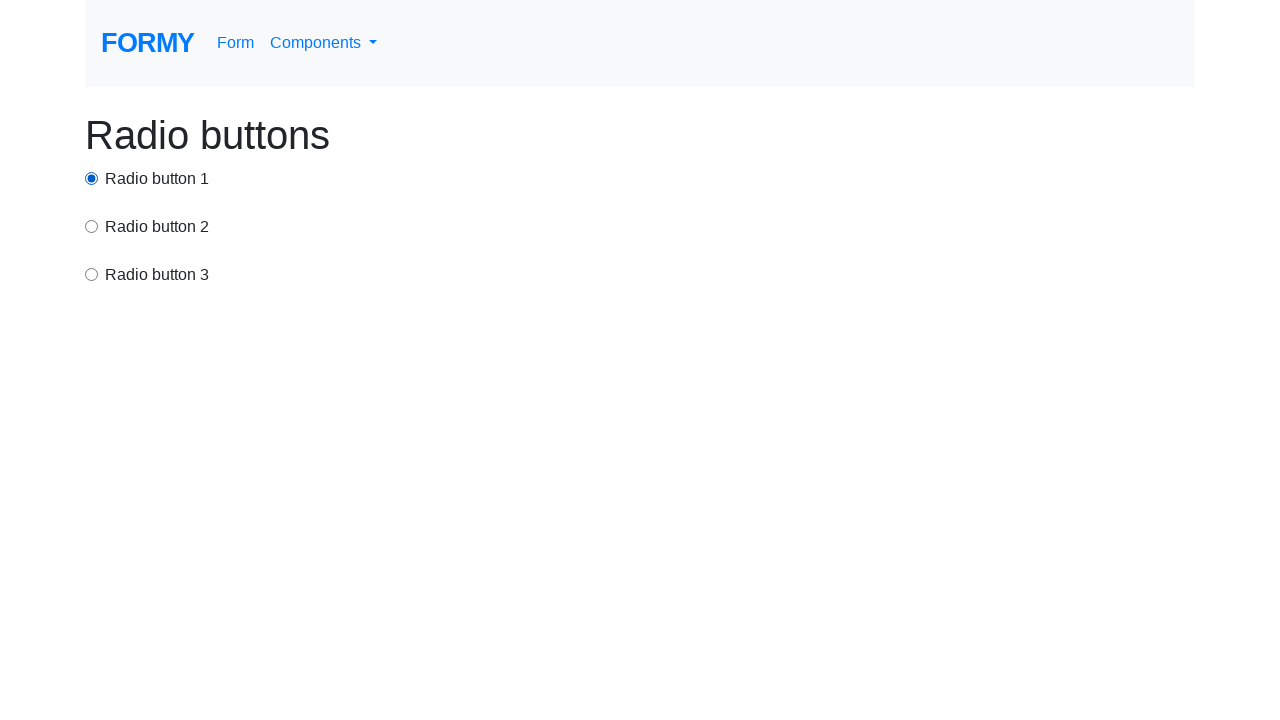

Clicked second radio button option at (92, 226) on input[value='option2']
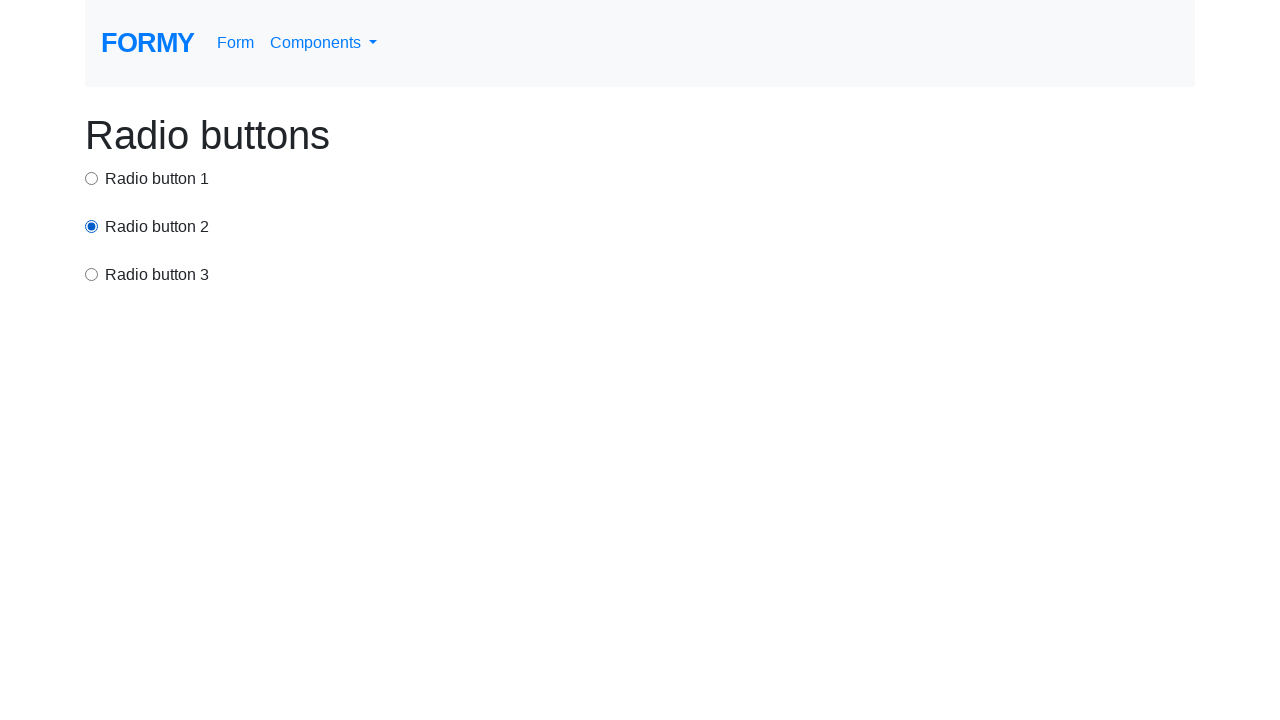

Clicked third radio button option at (92, 274) on input[value='option3']
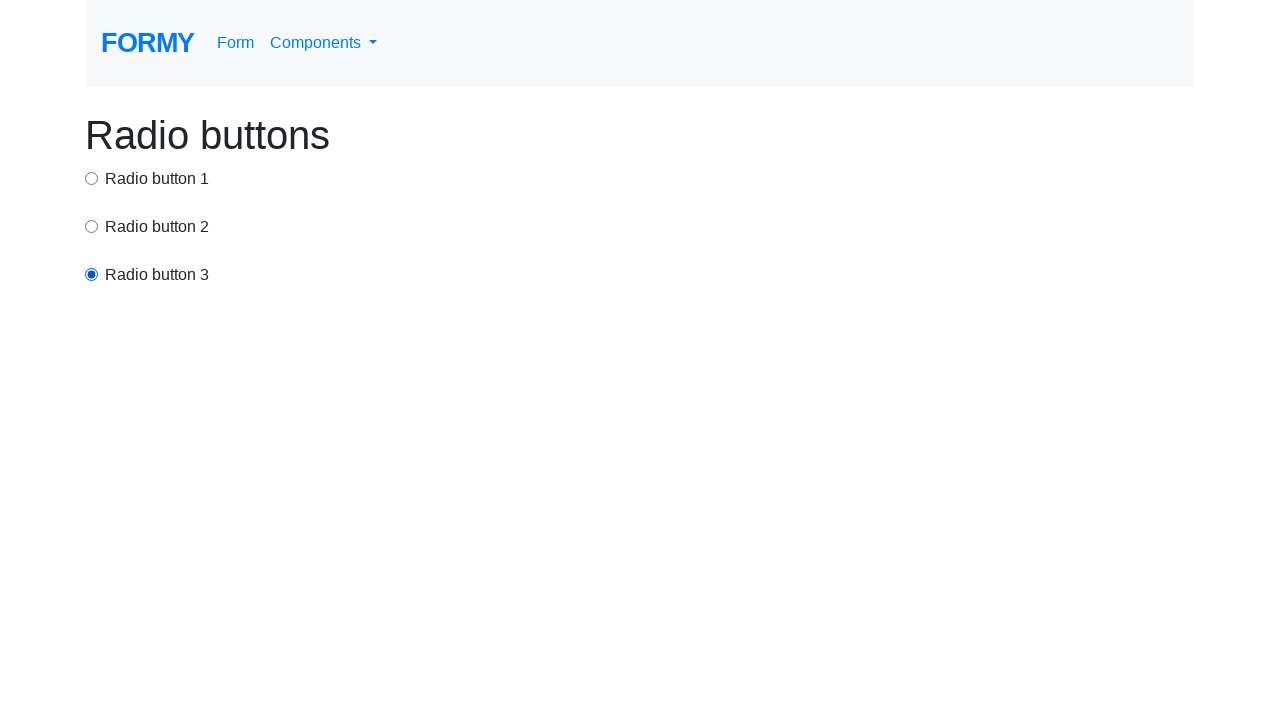

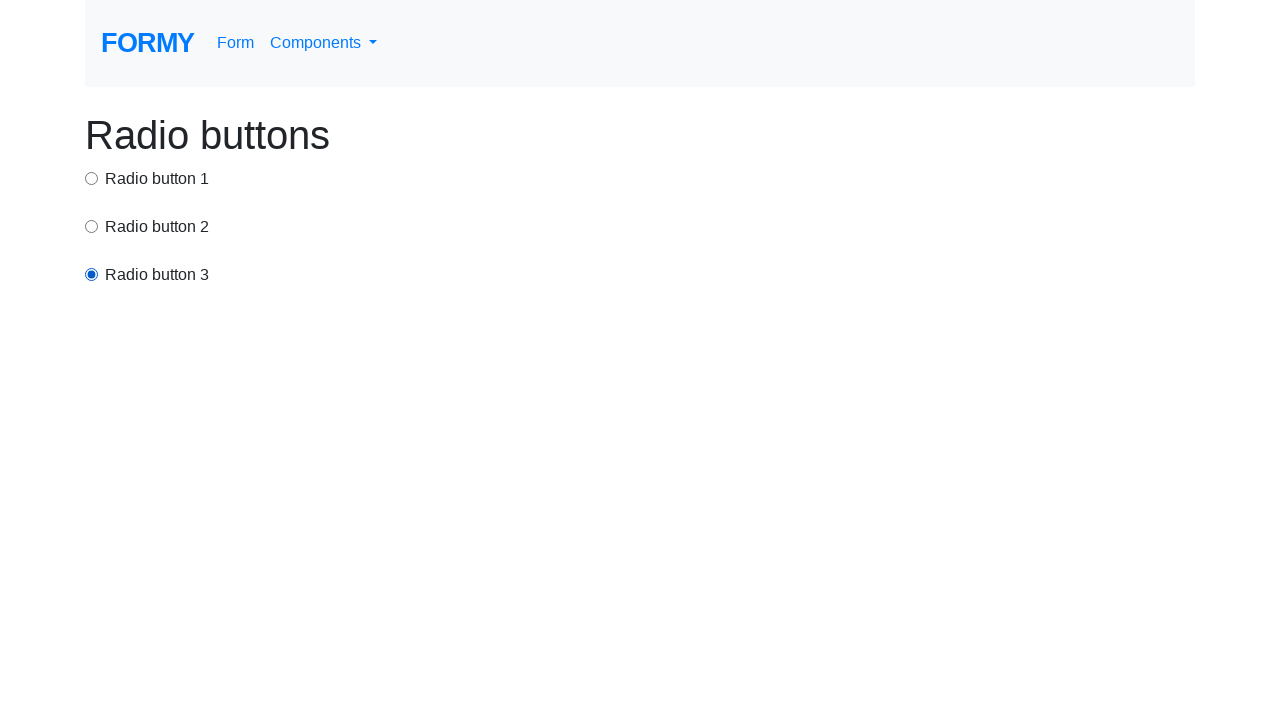